Tests basic navigation on a contacts app by clicking on a navigation link (the third link element on the page)

Starting URL: https://contacts-app.tobbymarshall815.vercel.app/home

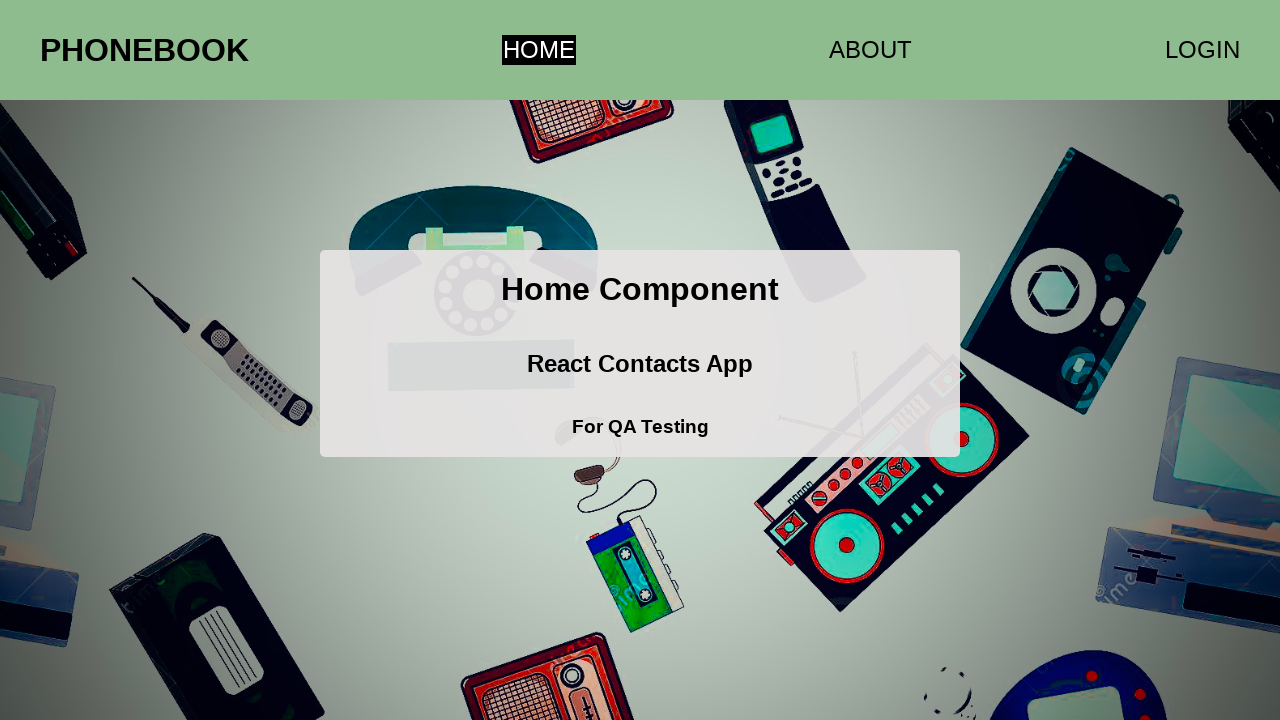

Retrieved all anchor elements from the page
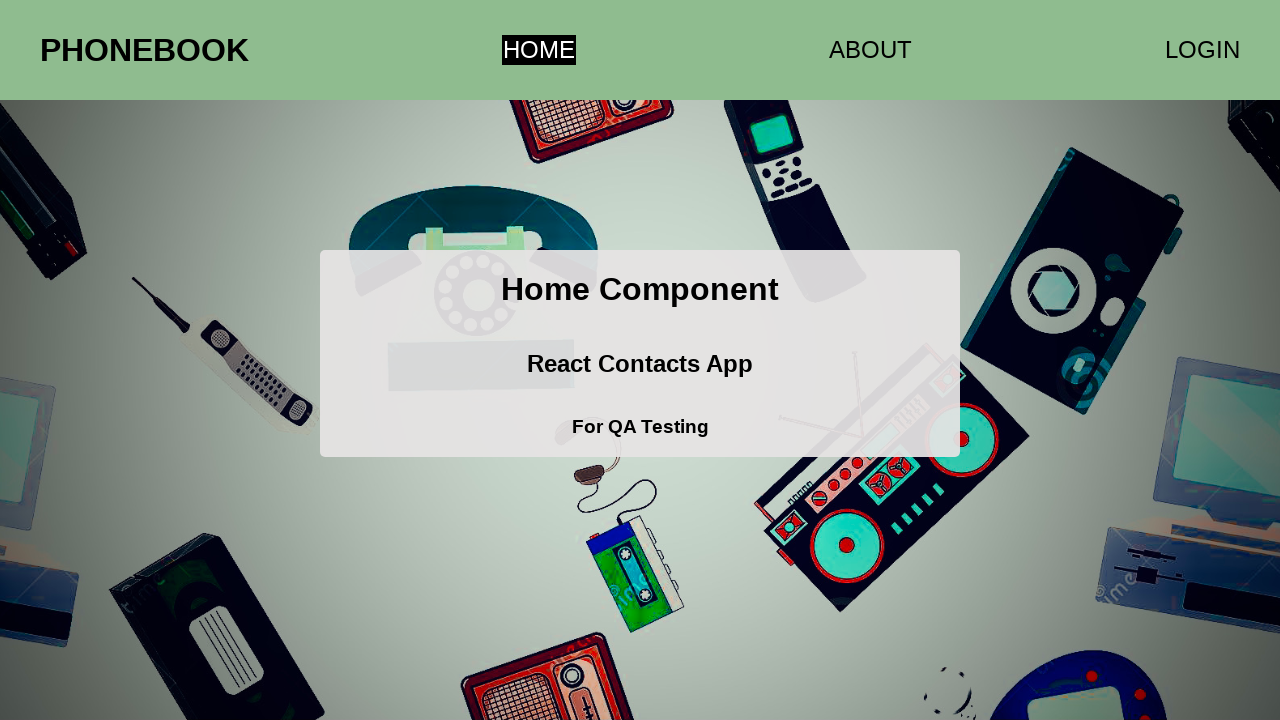

Clicked the third navigation link on the contacts app at (1202, 50) on a >> nth=2
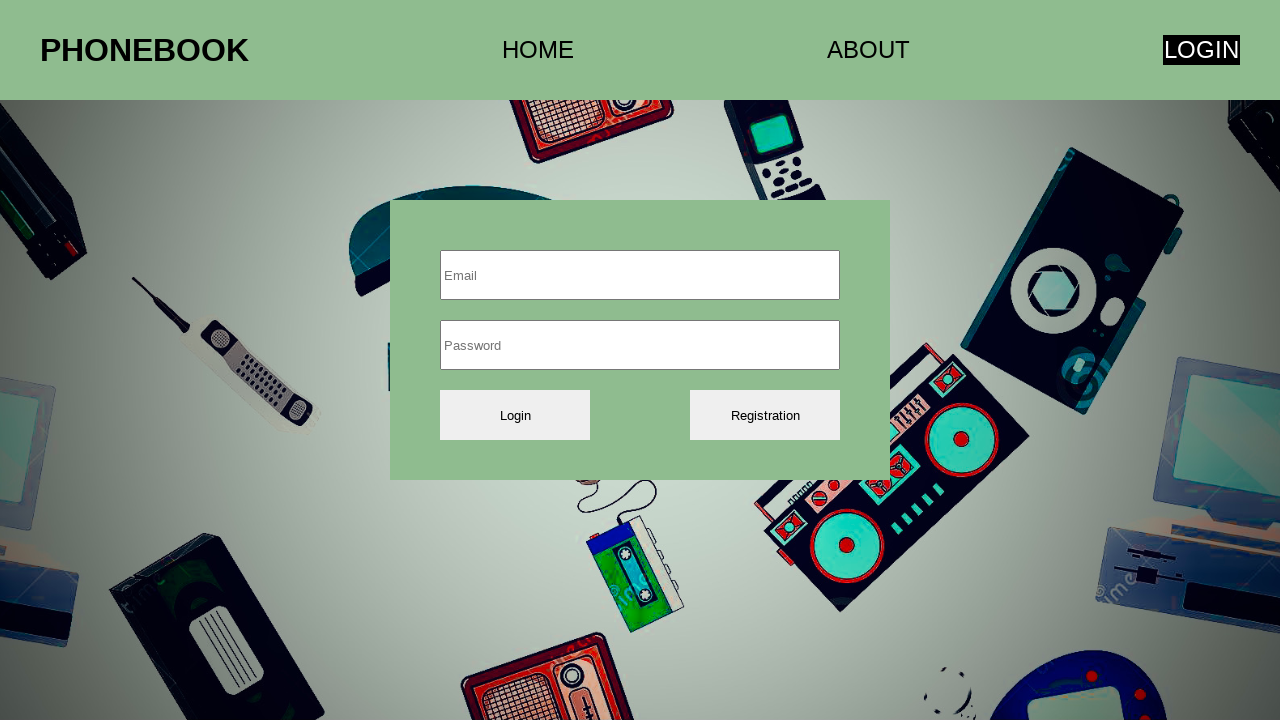

Navigation completed and page loaded
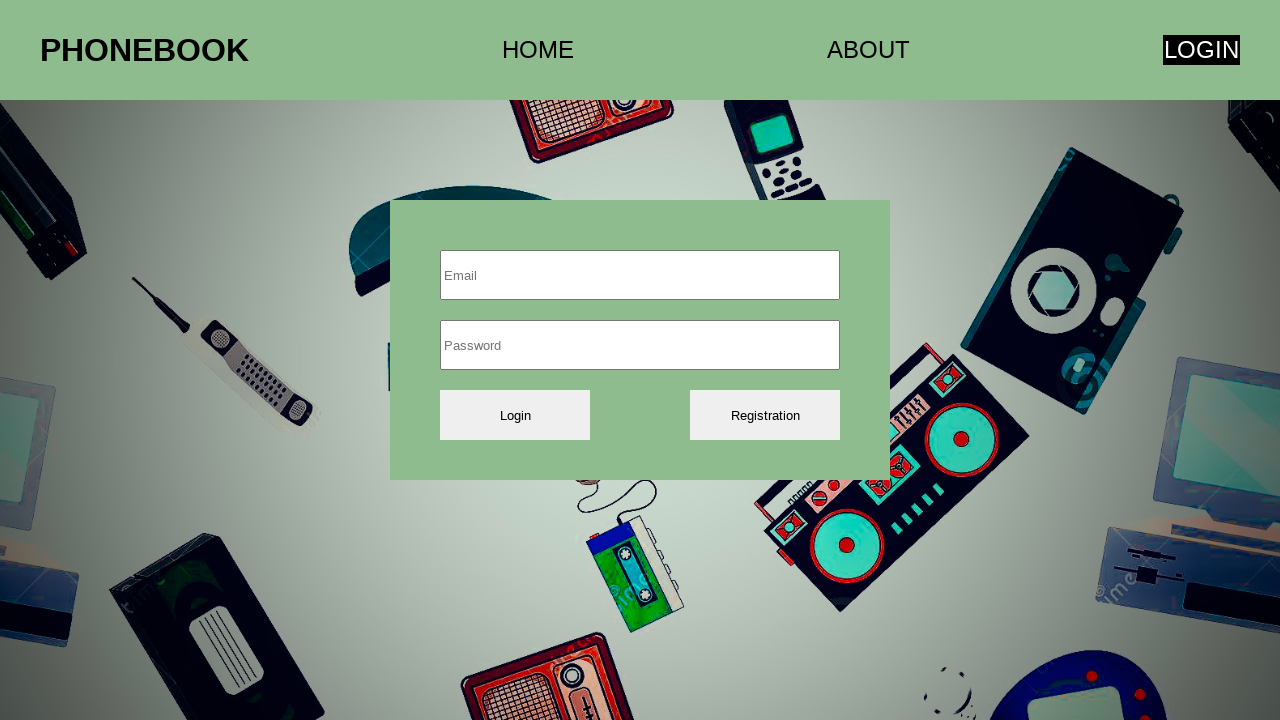

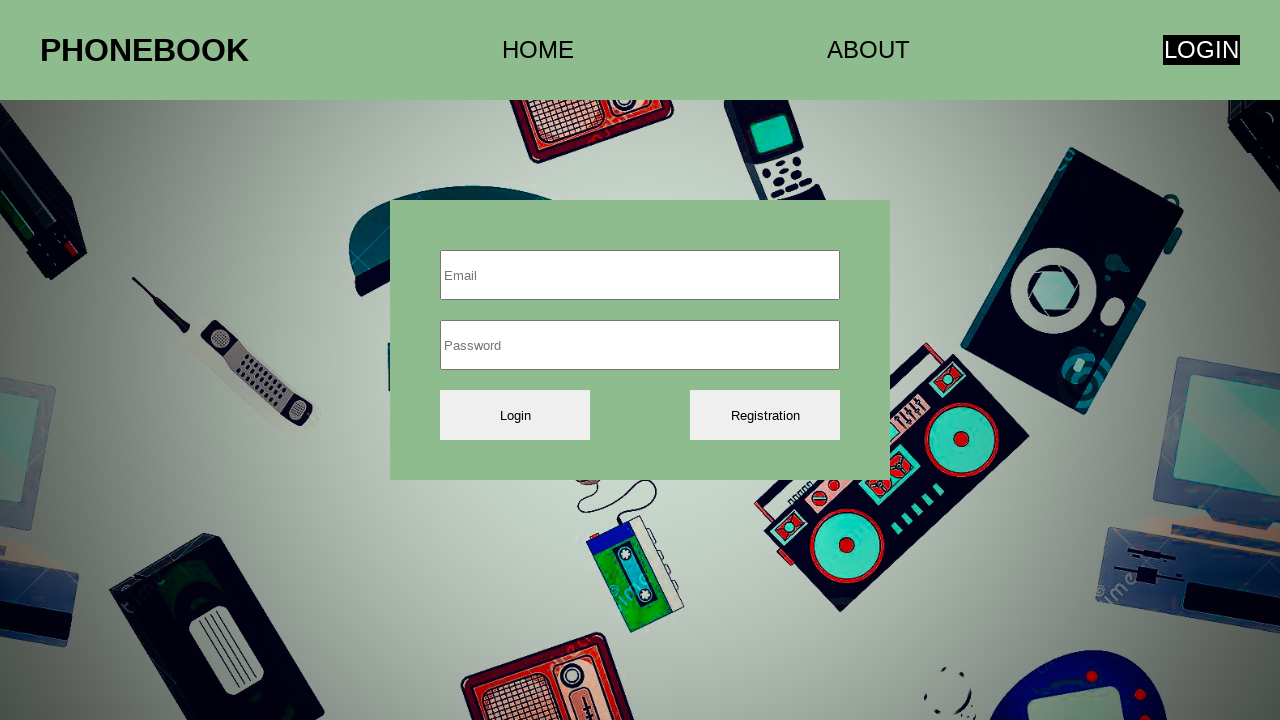